Tests various web element interactions including filling text fields, clearing them, and toggling checkboxes on an automation practice page

Starting URL: https://rahulshettyacademy.com/AutomationPractice/

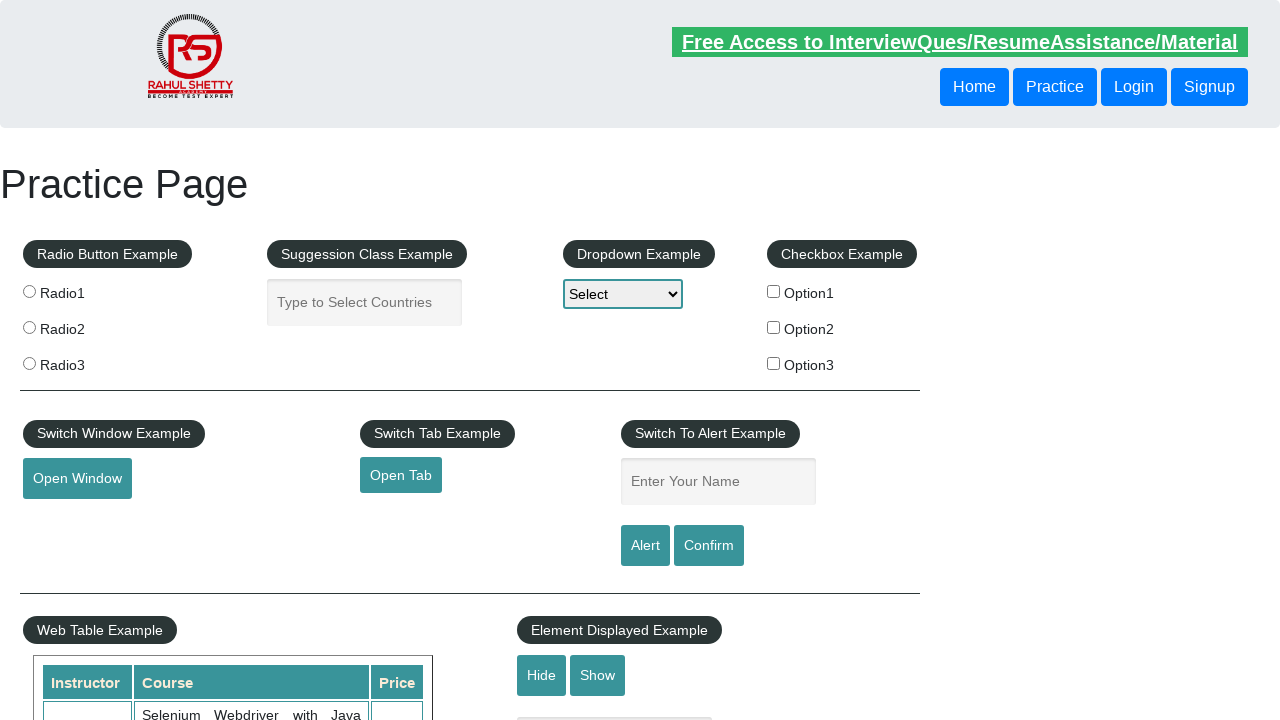

Located the autocomplete text field
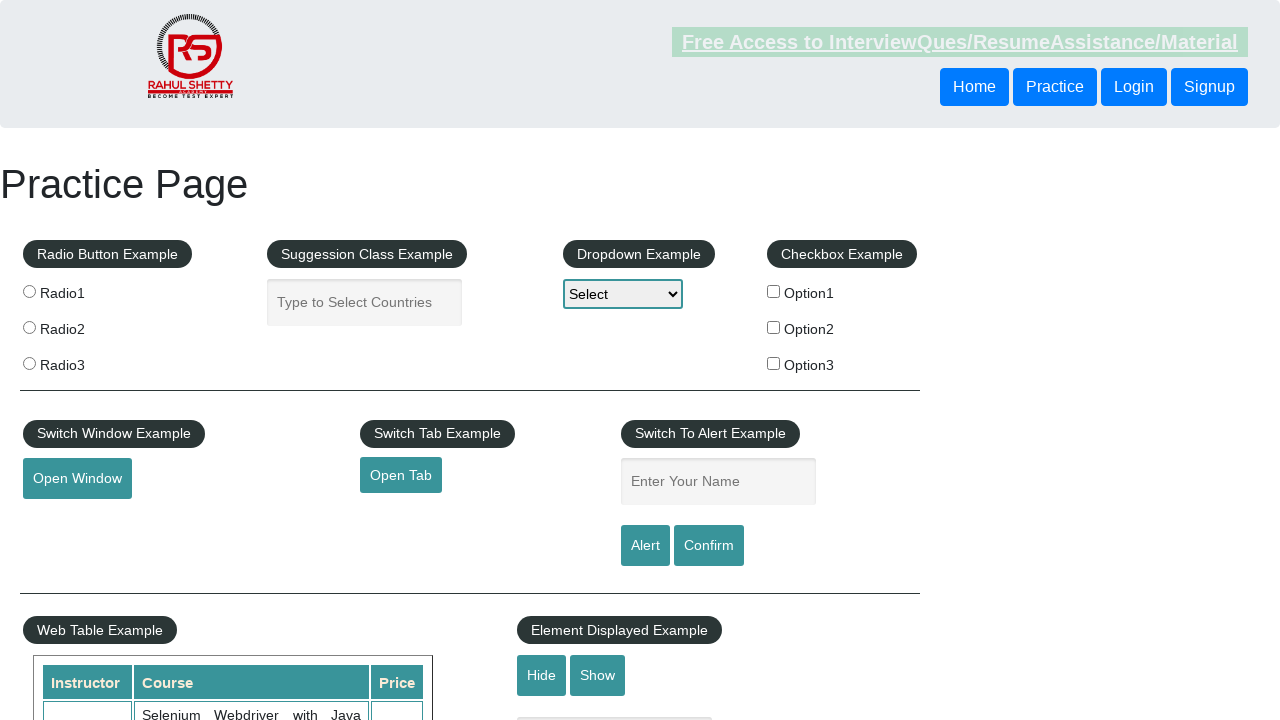

Filled autocomplete field with 'Hello' on #autocomplete
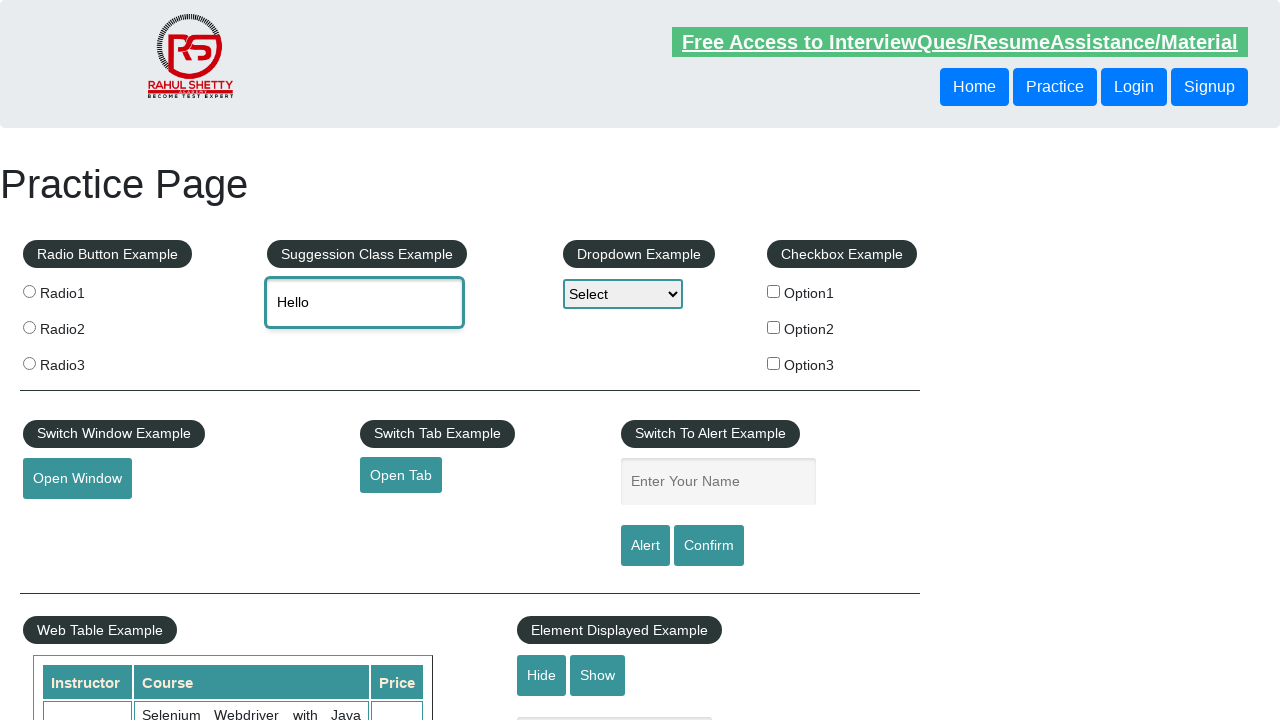

Cleared the autocomplete text field on #autocomplete
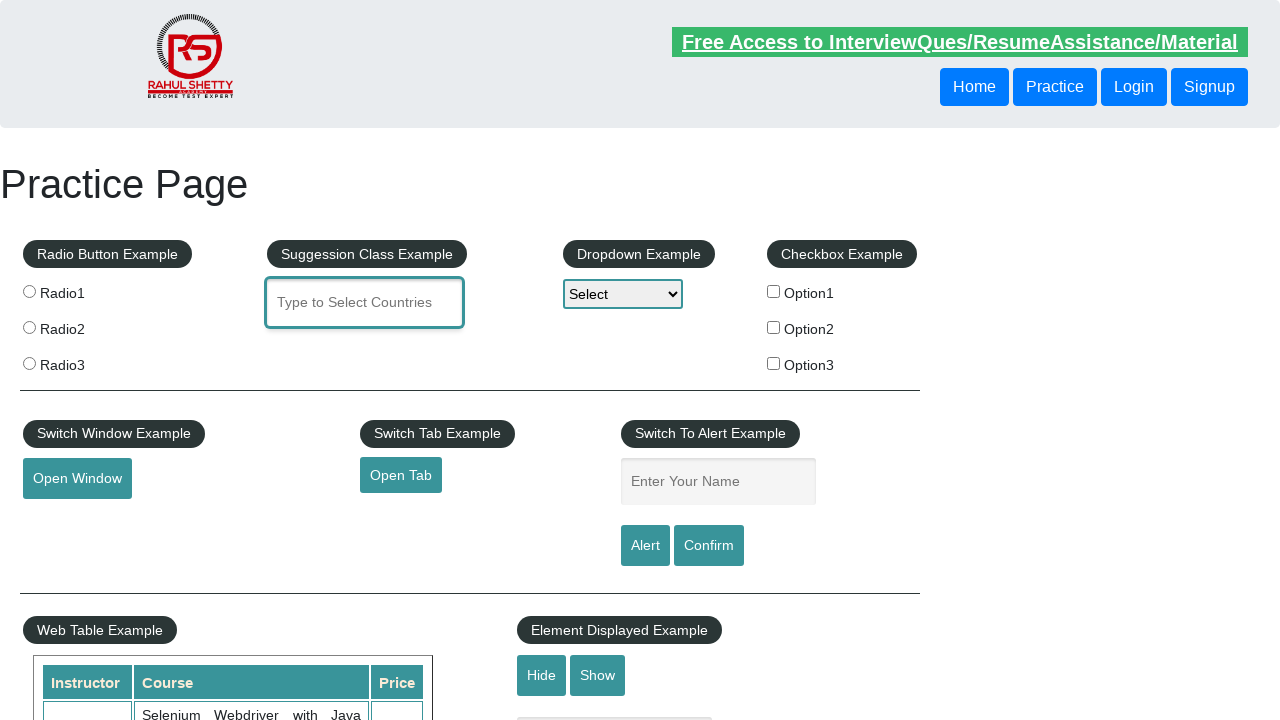

Located the first checkbox element
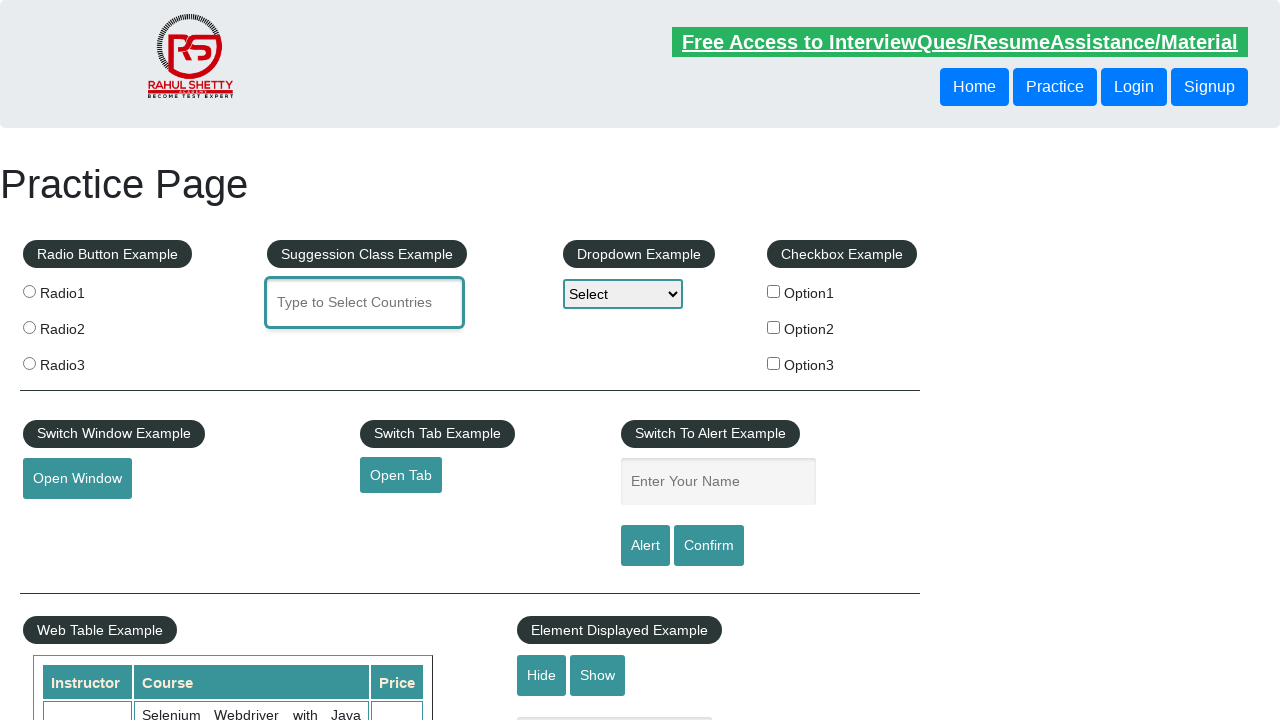

Clicked the checkbox to toggle its state at (774, 291) on xpath=//input[@id='checkBoxOption1']
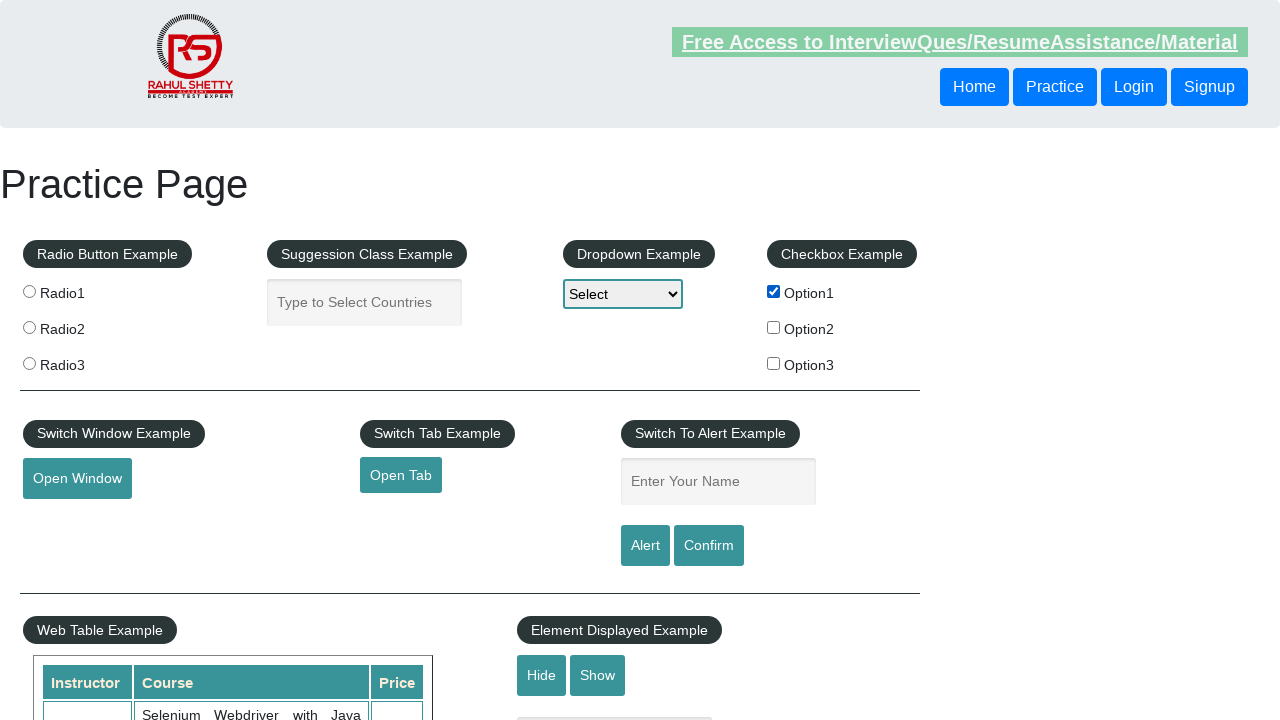

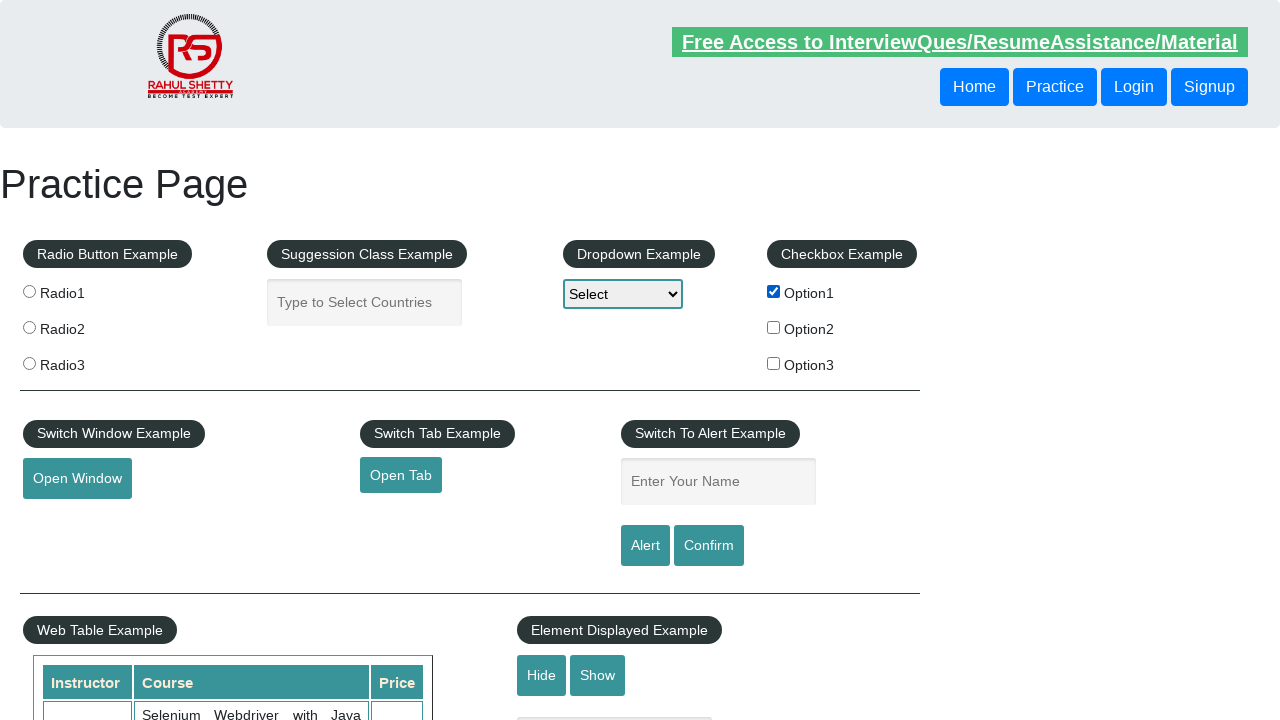